Tests mouse interaction actions including hover over a button, right-click context menu, and drag-and-drop functionality on a demo page.

Starting URL: https://syntaxprojects.com/simple_context_menu.php

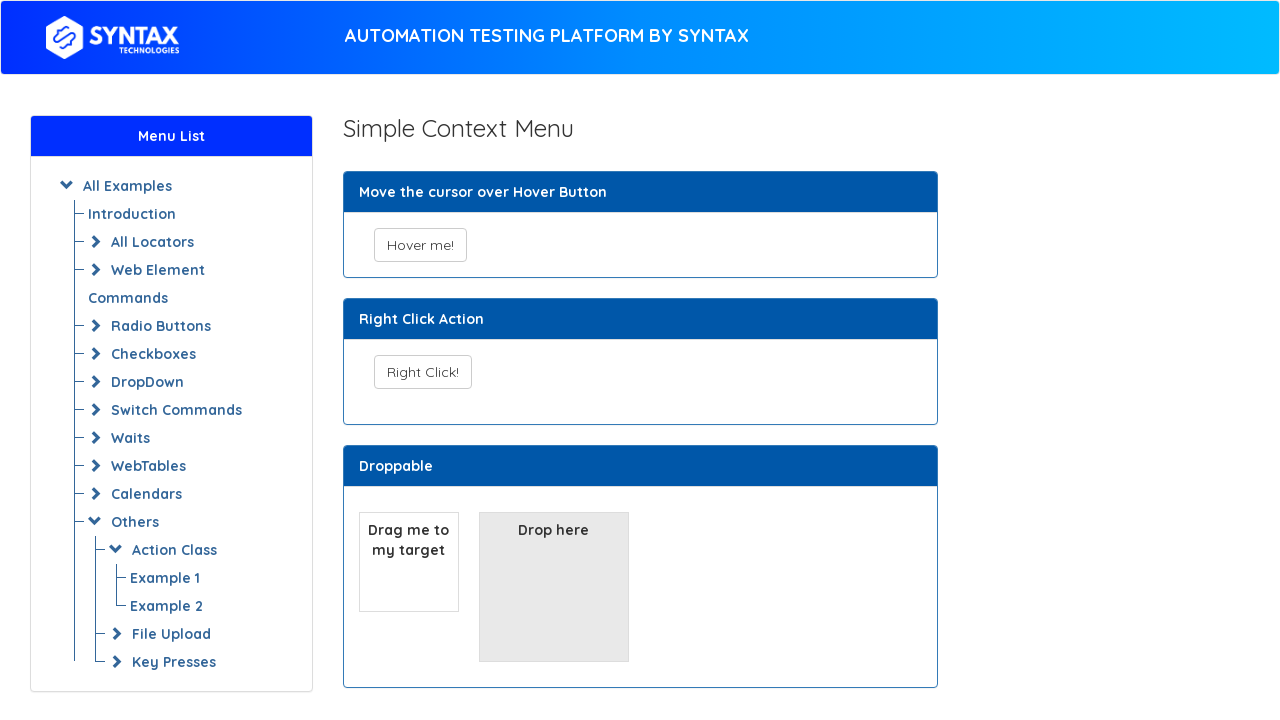

Hovered over 'Hover me!' button at (420, 245) on xpath=//button[text()='Hover me!']
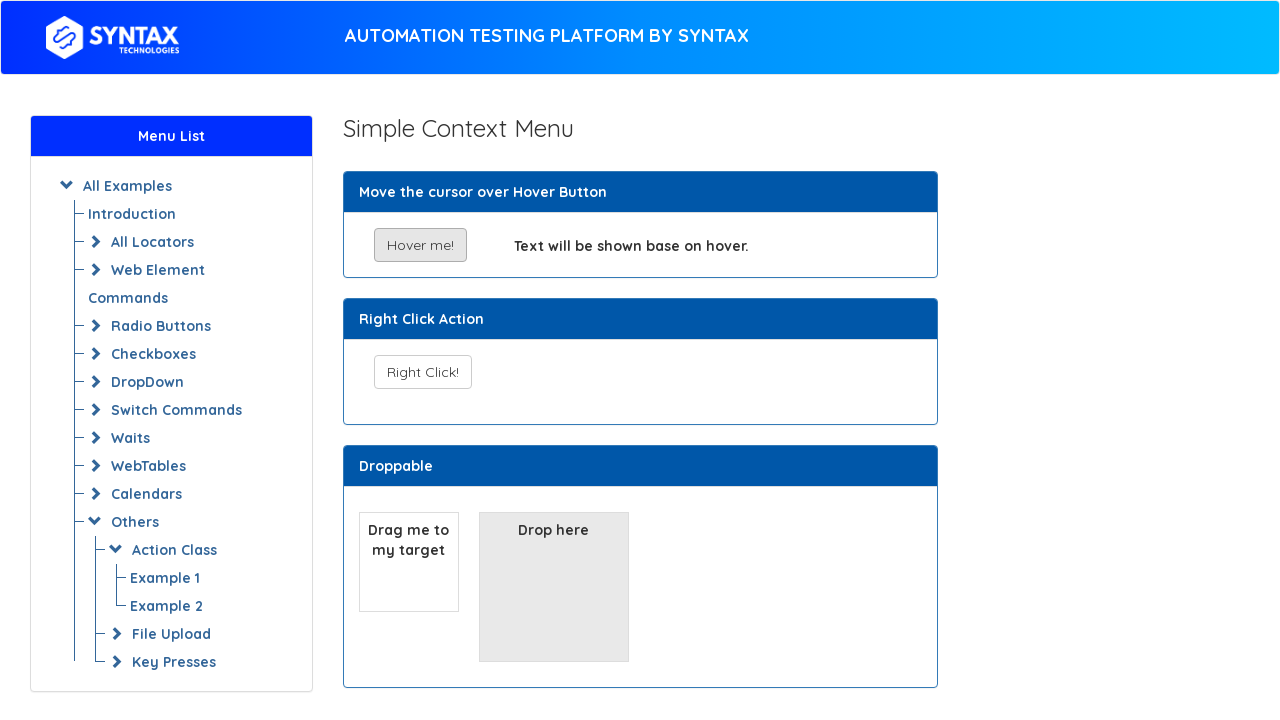

Waited 2 seconds to observe hover effect
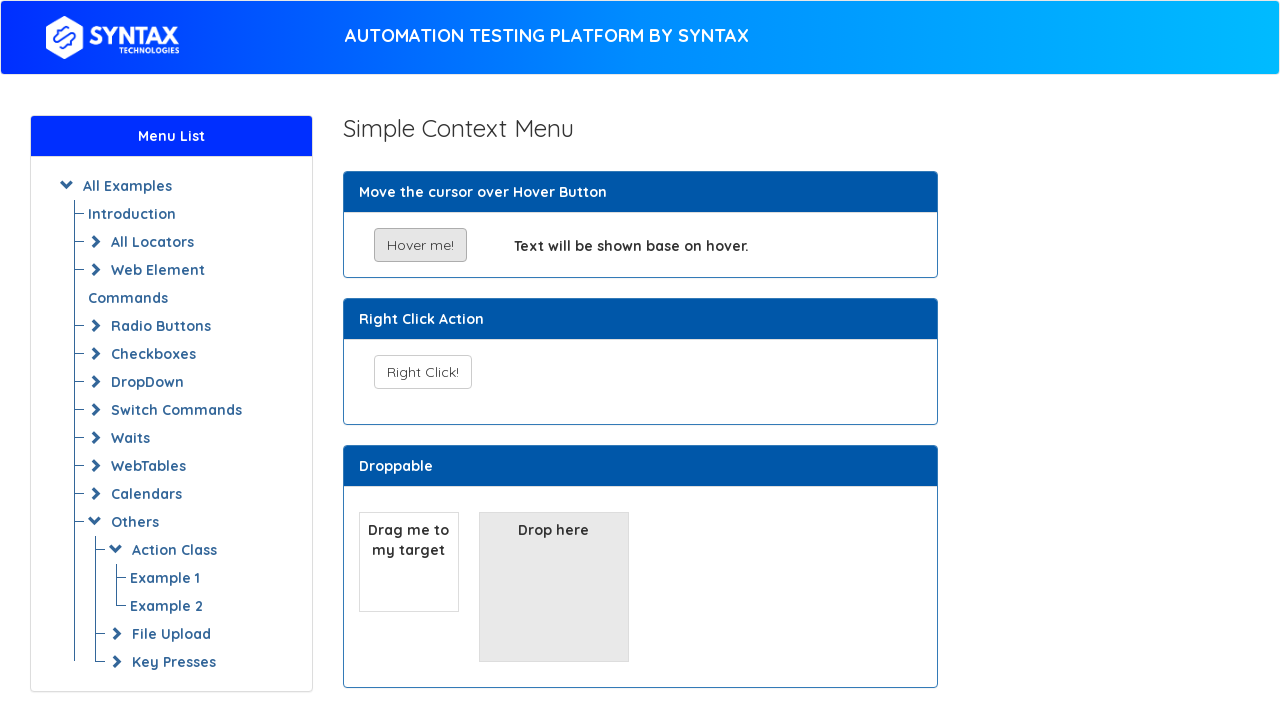

Right-clicked on 'Right Click!' button to open context menu at (422, 372) on xpath=//button[text()='Right Click!']
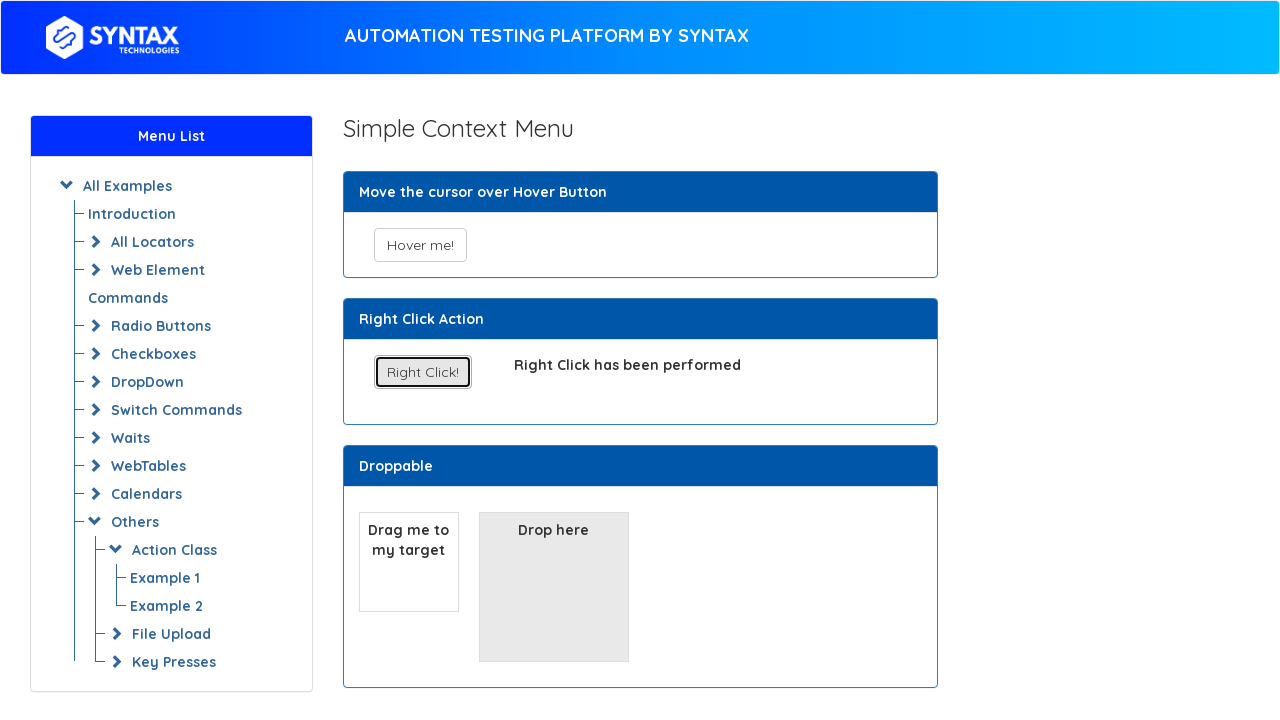

Dragged draggable element to droppable area at (554, 587)
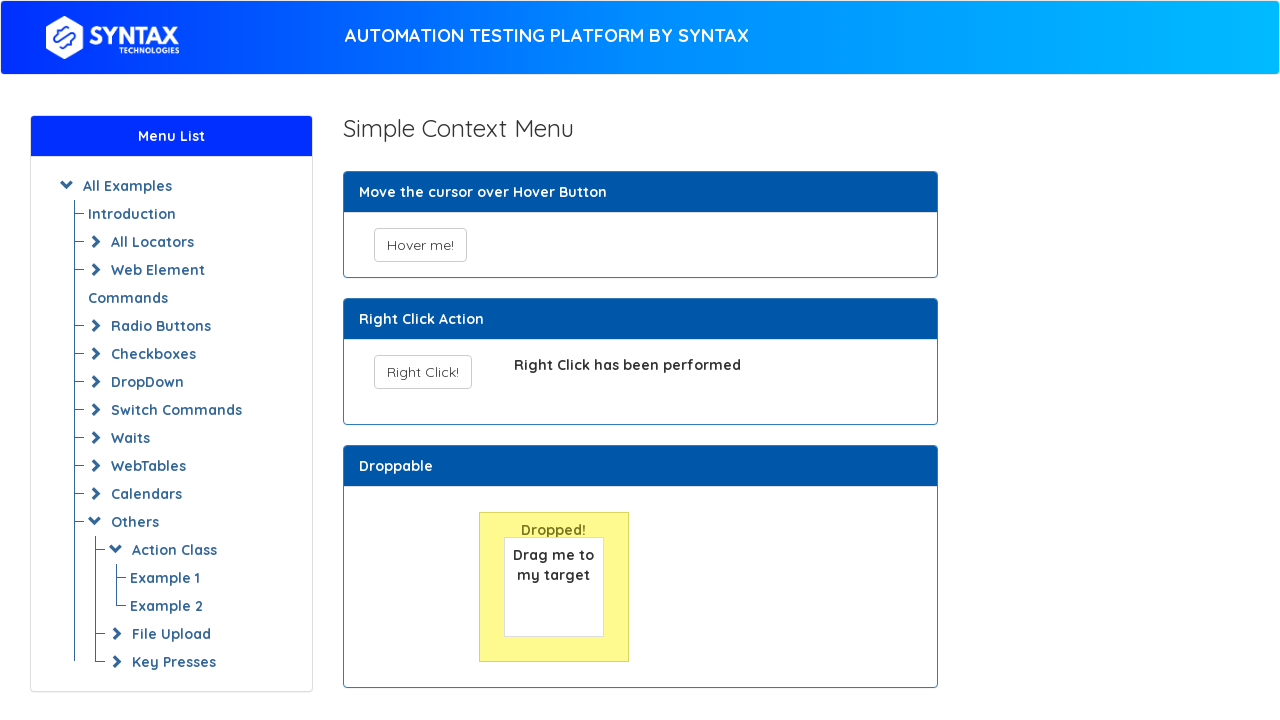

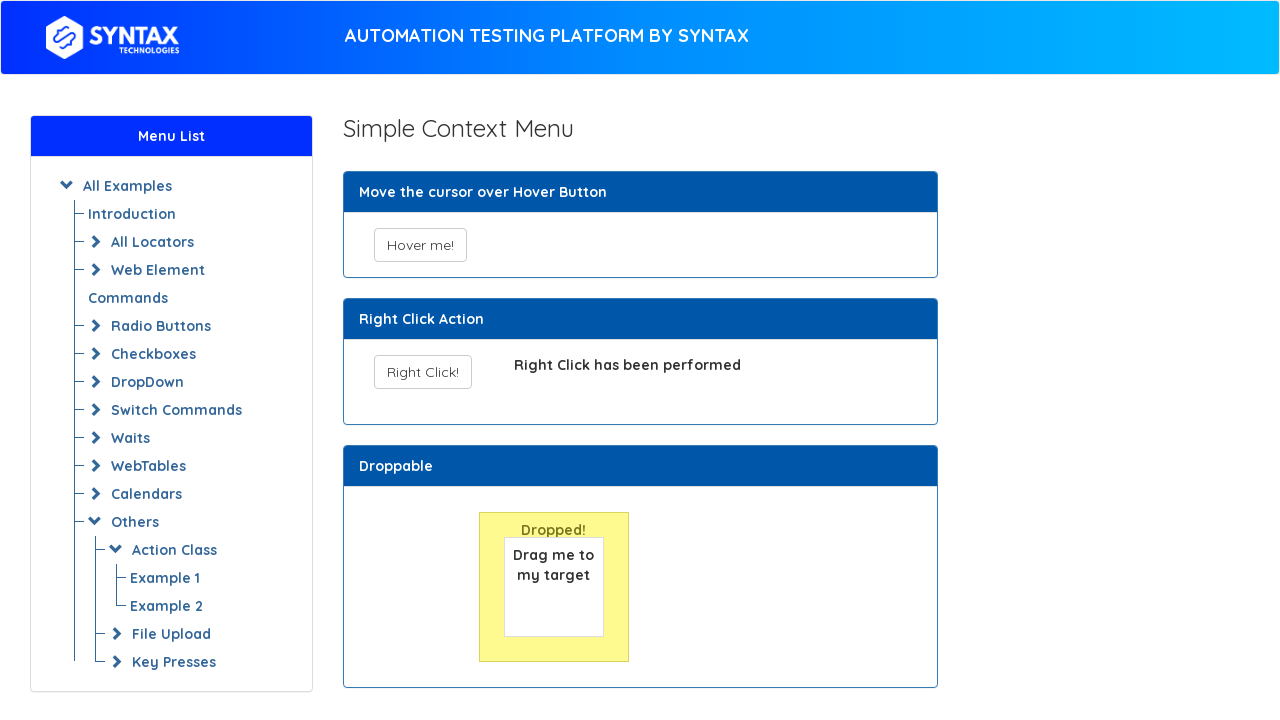